Searches for a domain on URLVoid by clicking the domain input and entering the query

Starting URL: https://www.urlvoid.com/

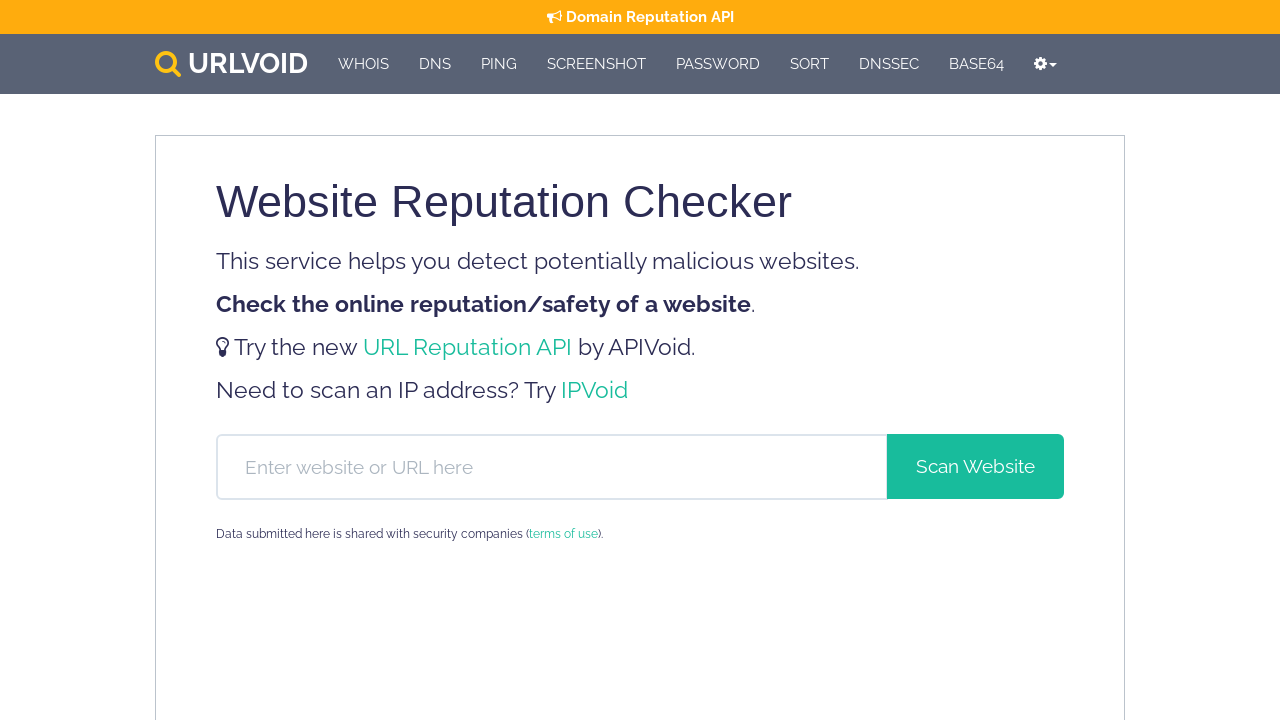

Clicked domain input field at (552, 466) on #hf-domain
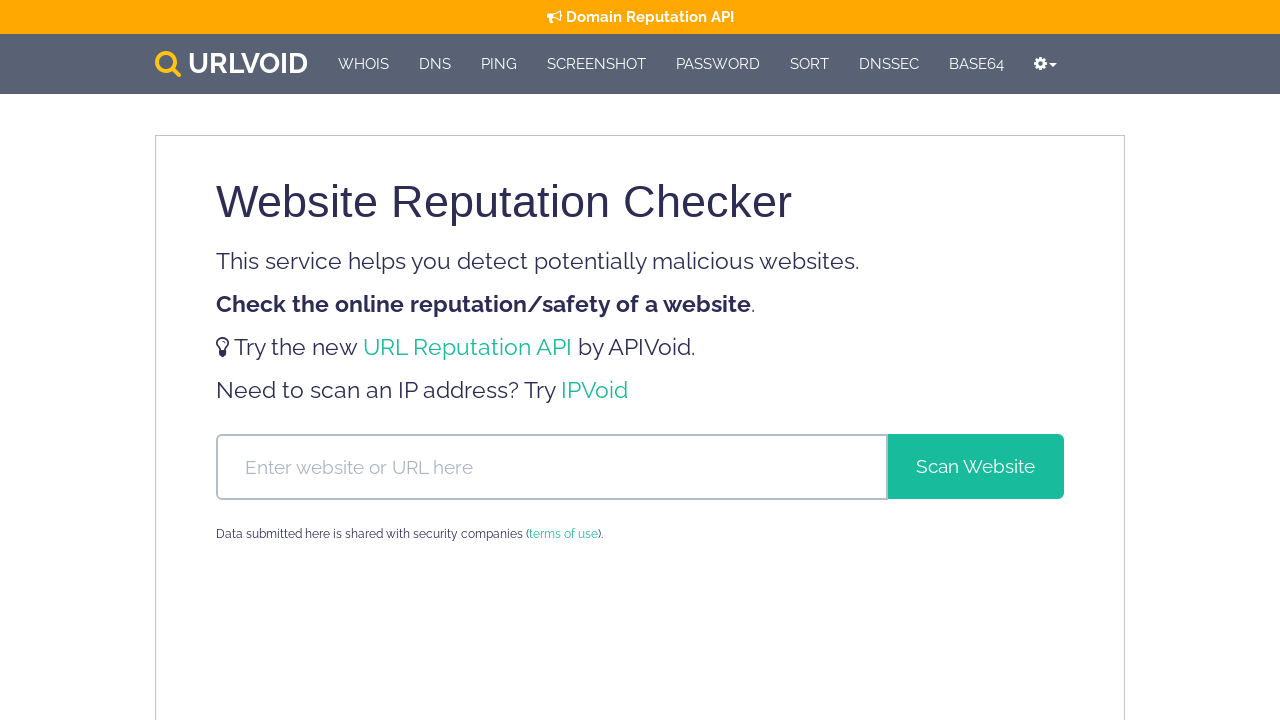

Typed domain 'suspicious-site.com' into input field
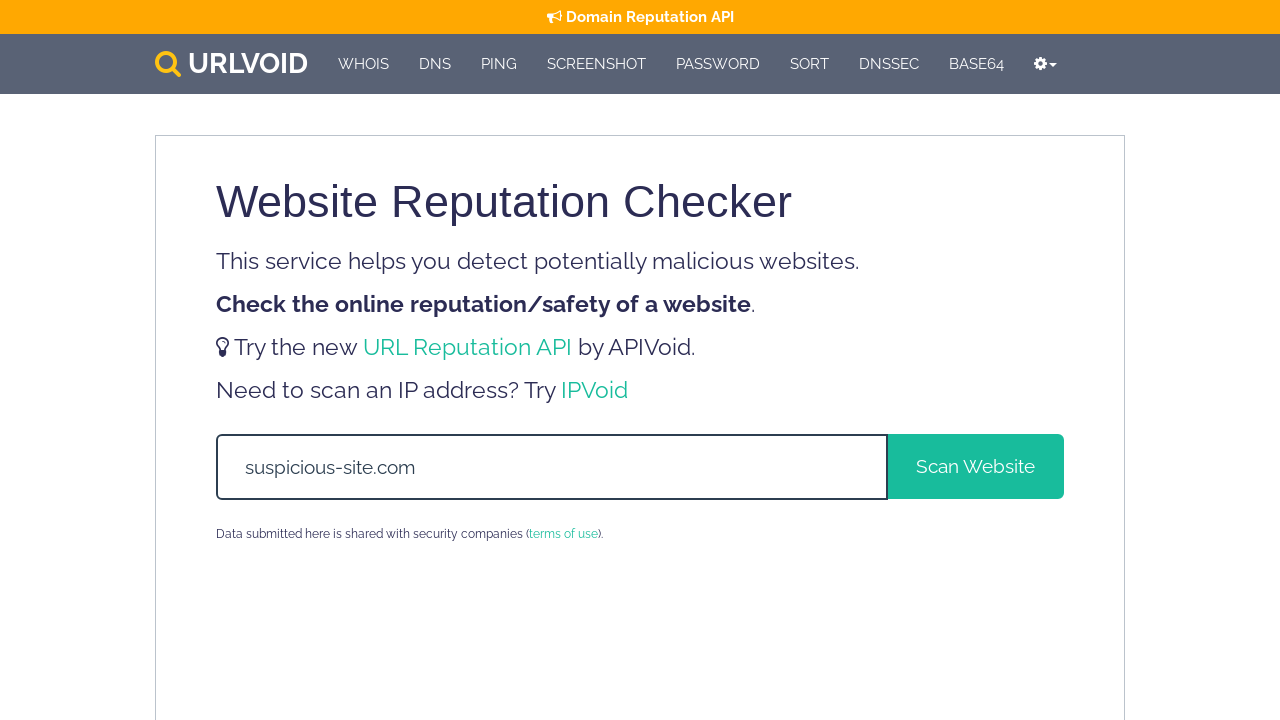

Pressed Enter to submit domain search
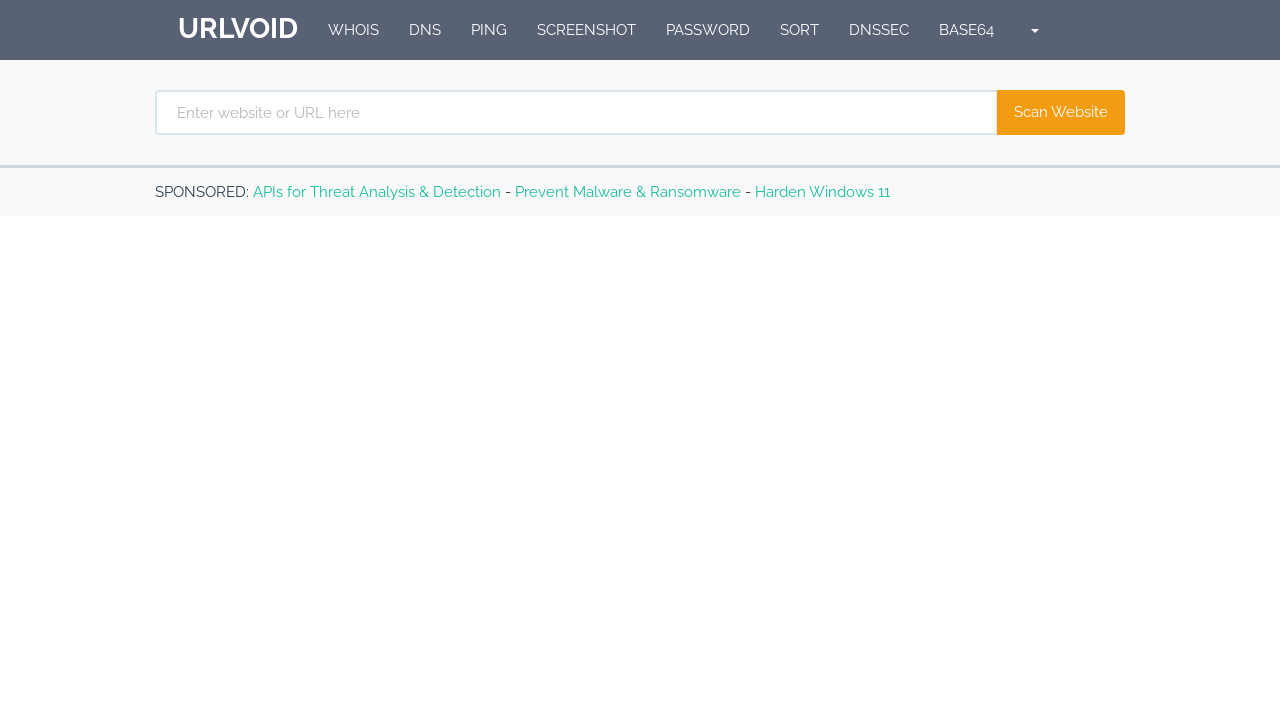

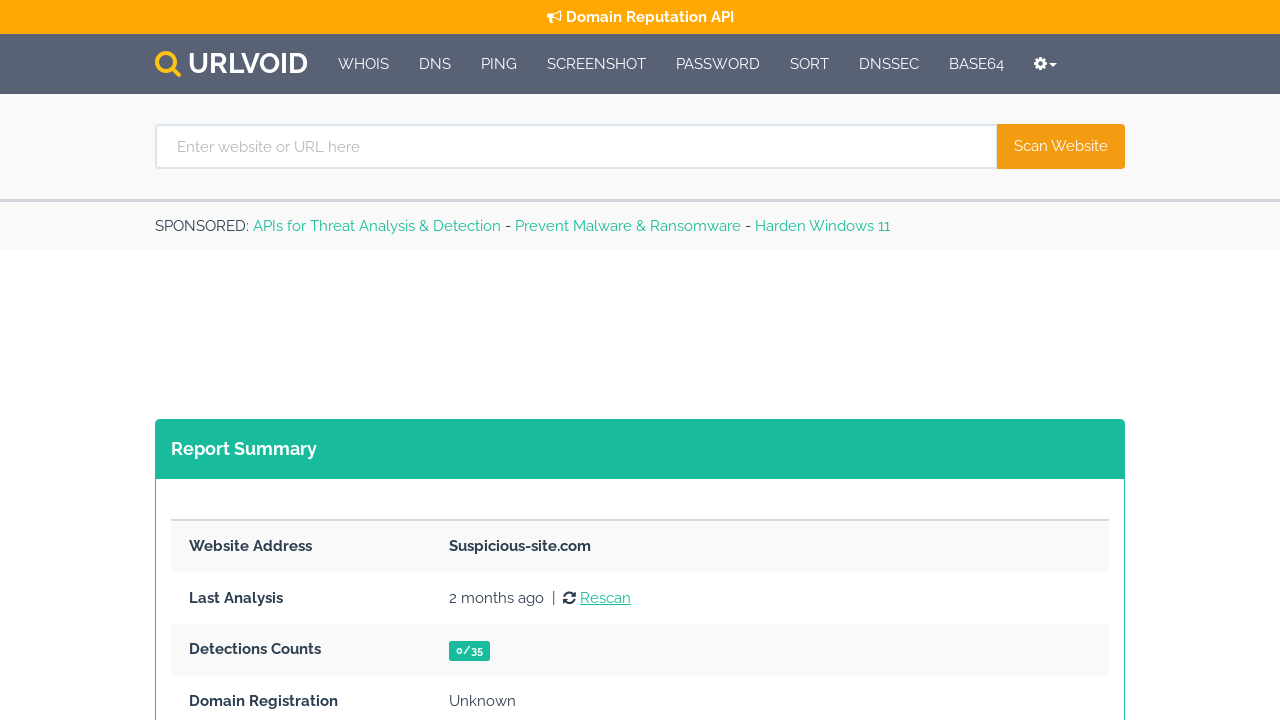